Tests dynamic element addition and removal by clicking buttons to add elements and then removing them

Starting URL: https://the-internet.herokuapp.com/add_remove_elements/

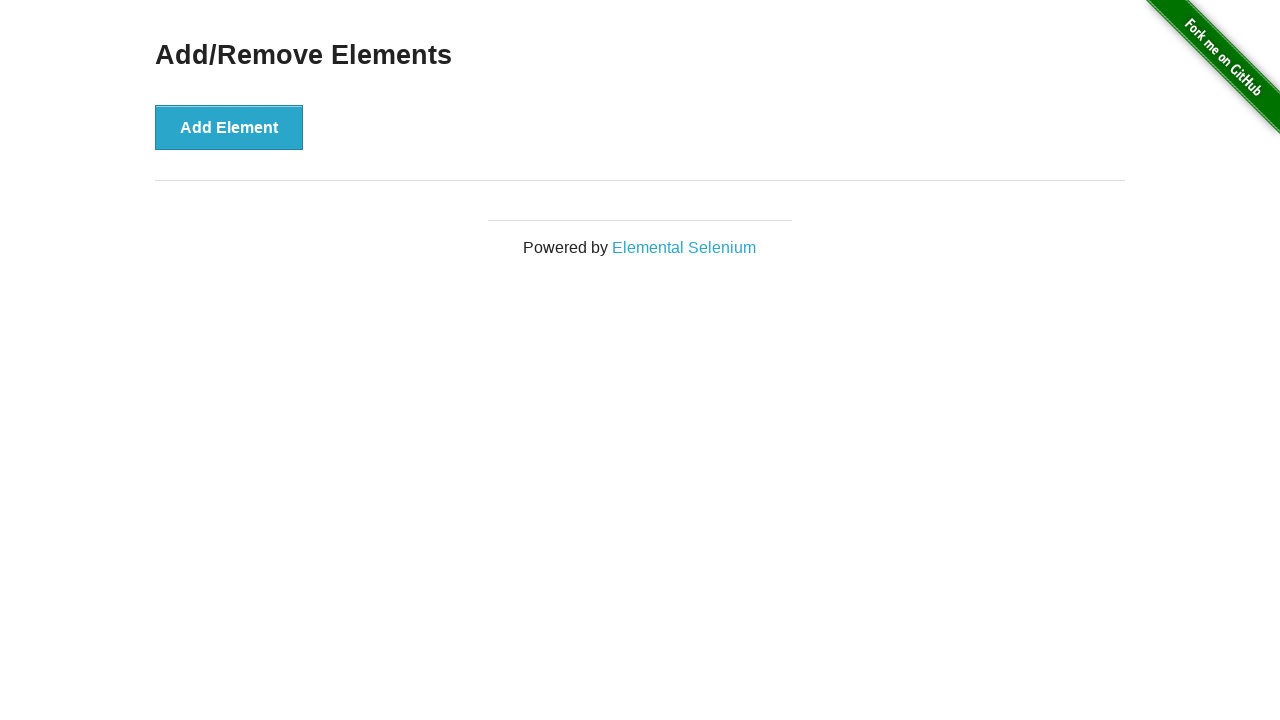

Navigated to Add/Remove Elements page
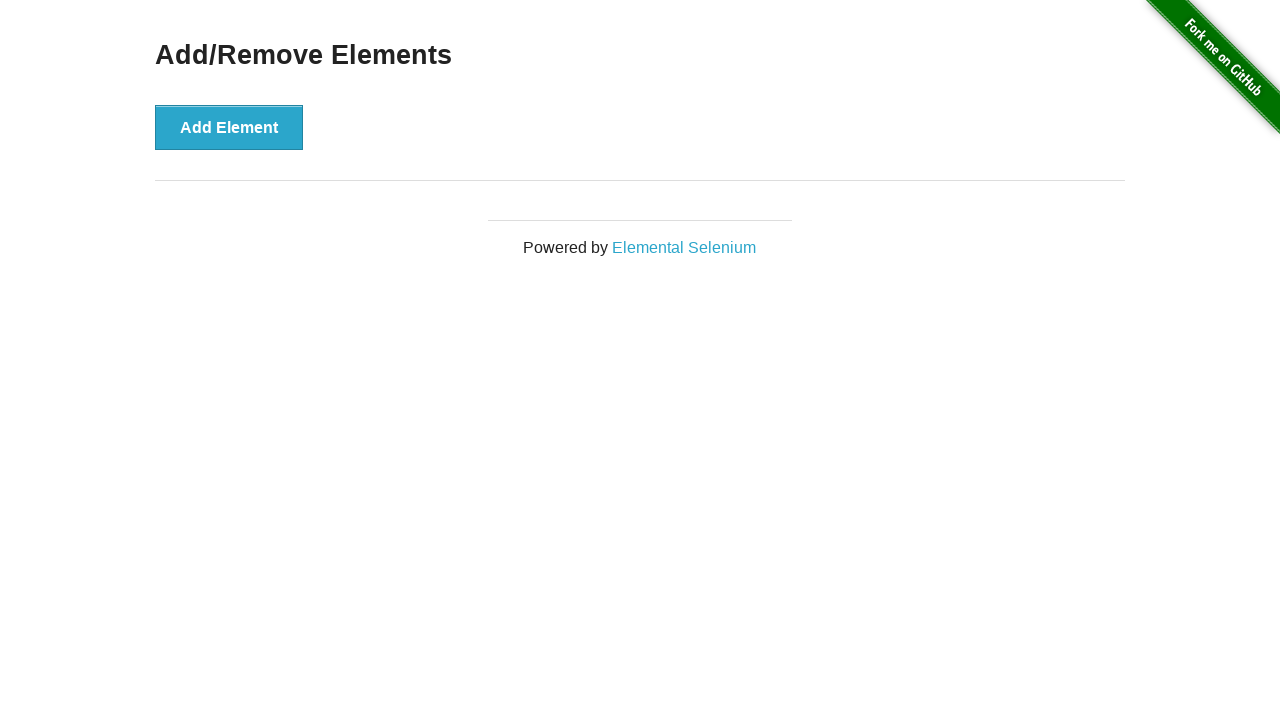

Clicked Add Element button (1st time) at (229, 127) on button >> nth=0
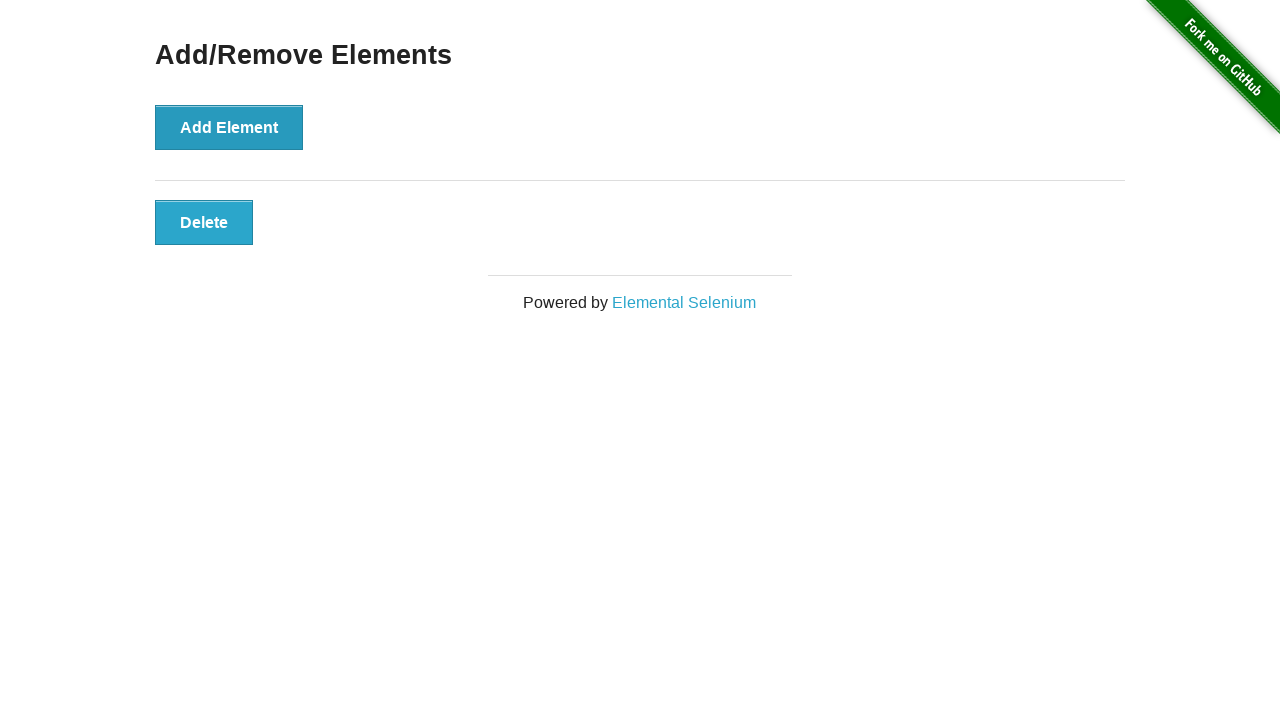

Clicked Add Element button (2nd time) at (229, 127) on button >> nth=0
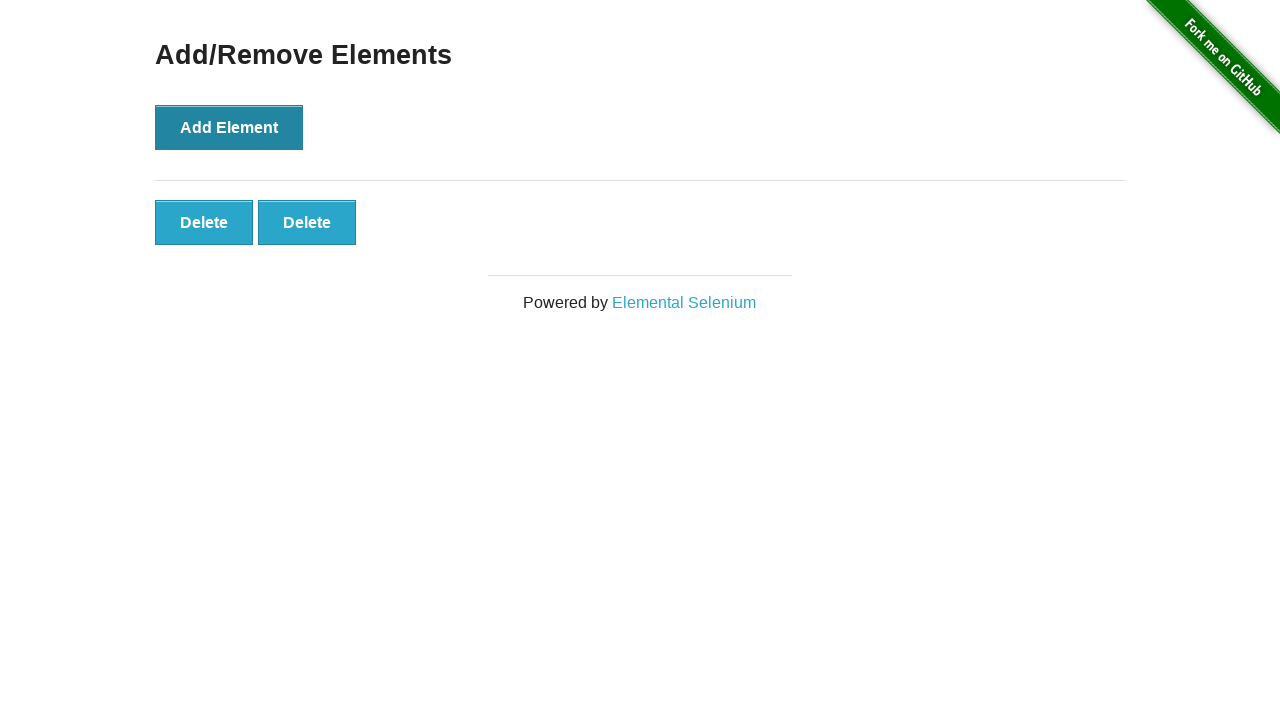

Clicked Add Element button (3rd time) at (229, 127) on button >> nth=0
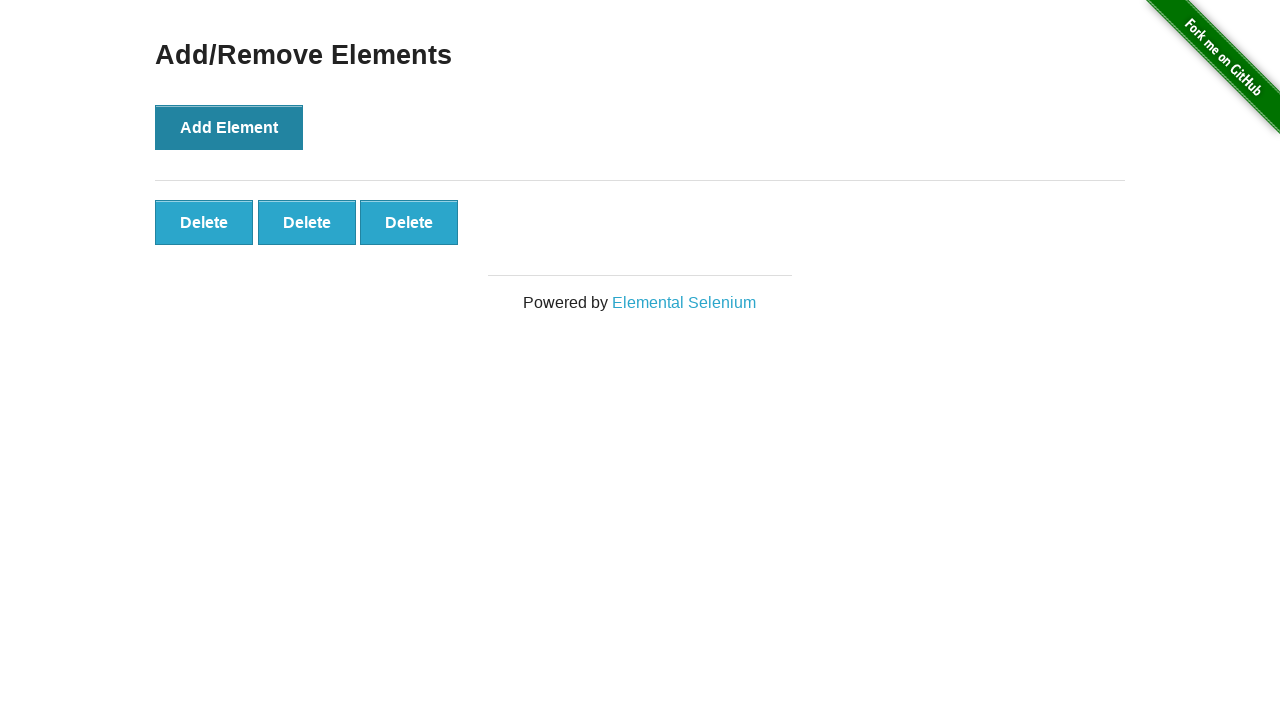

Clicked Add Element button (4th time) at (229, 127) on button >> nth=0
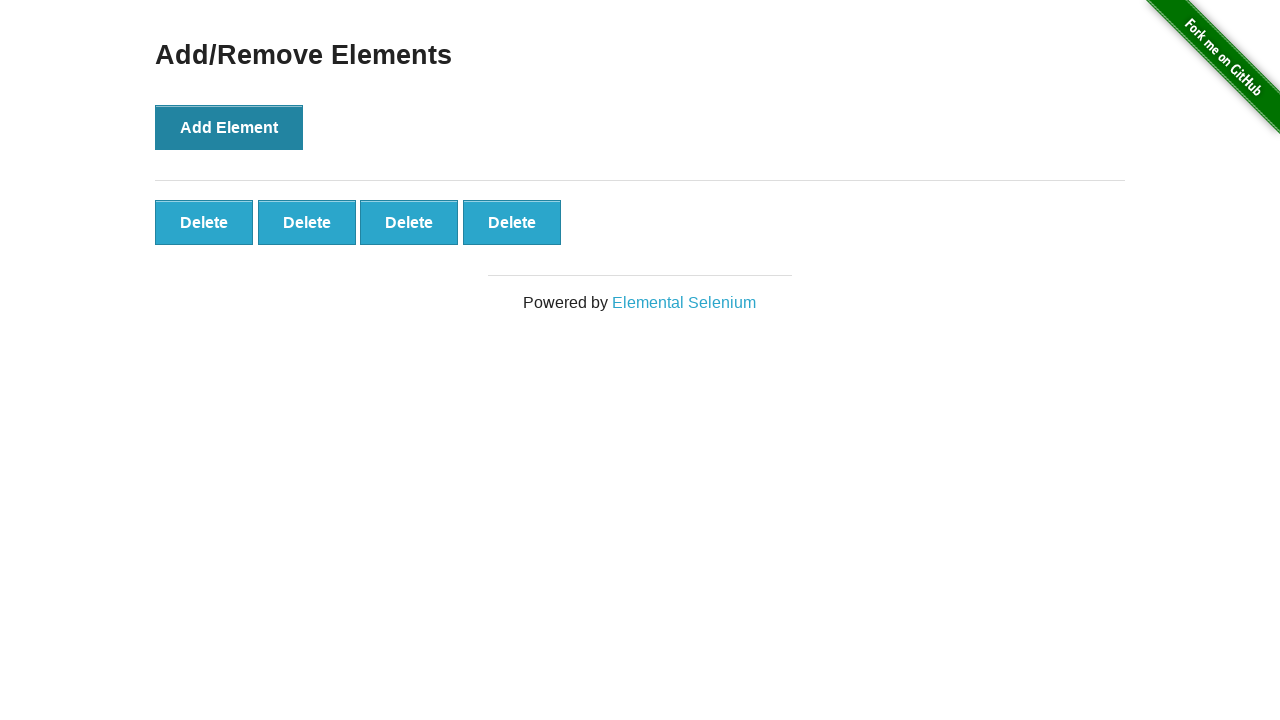

Clicked Delete button to remove element (1st time) at (204, 222) on .added-manually >> nth=0
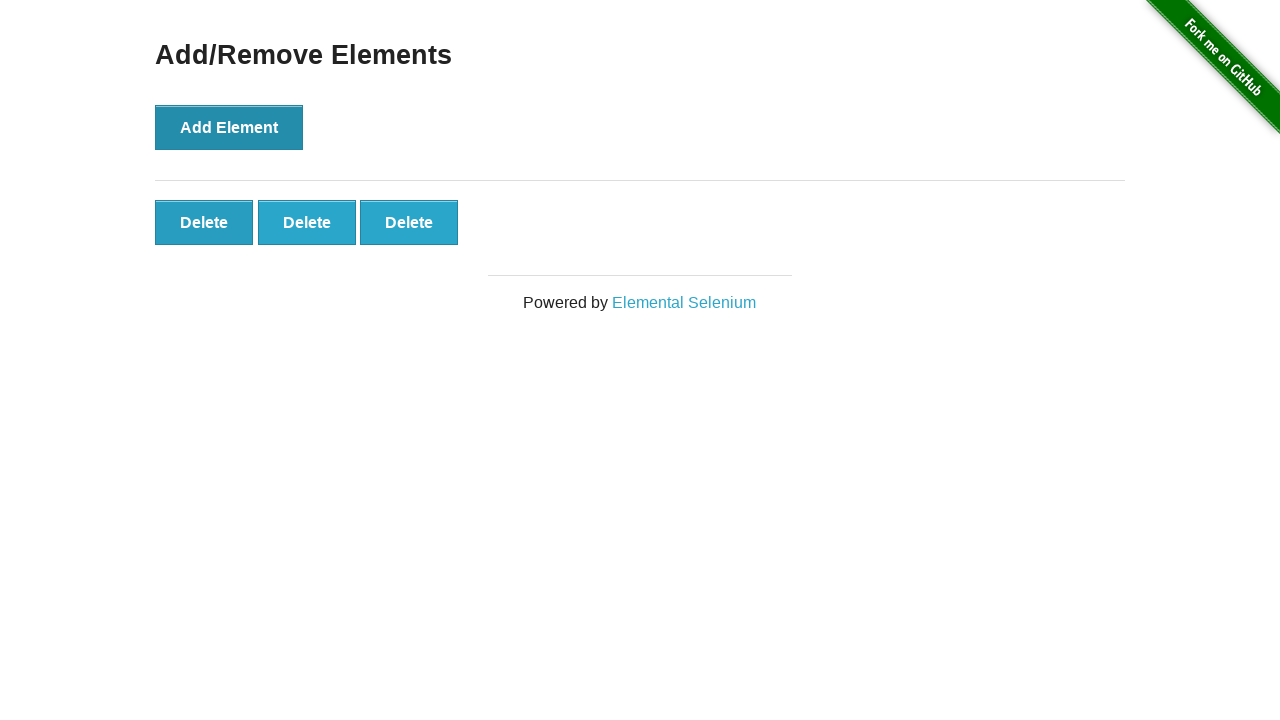

Clicked Delete button to remove element (2nd time) at (204, 222) on .added-manually >> nth=0
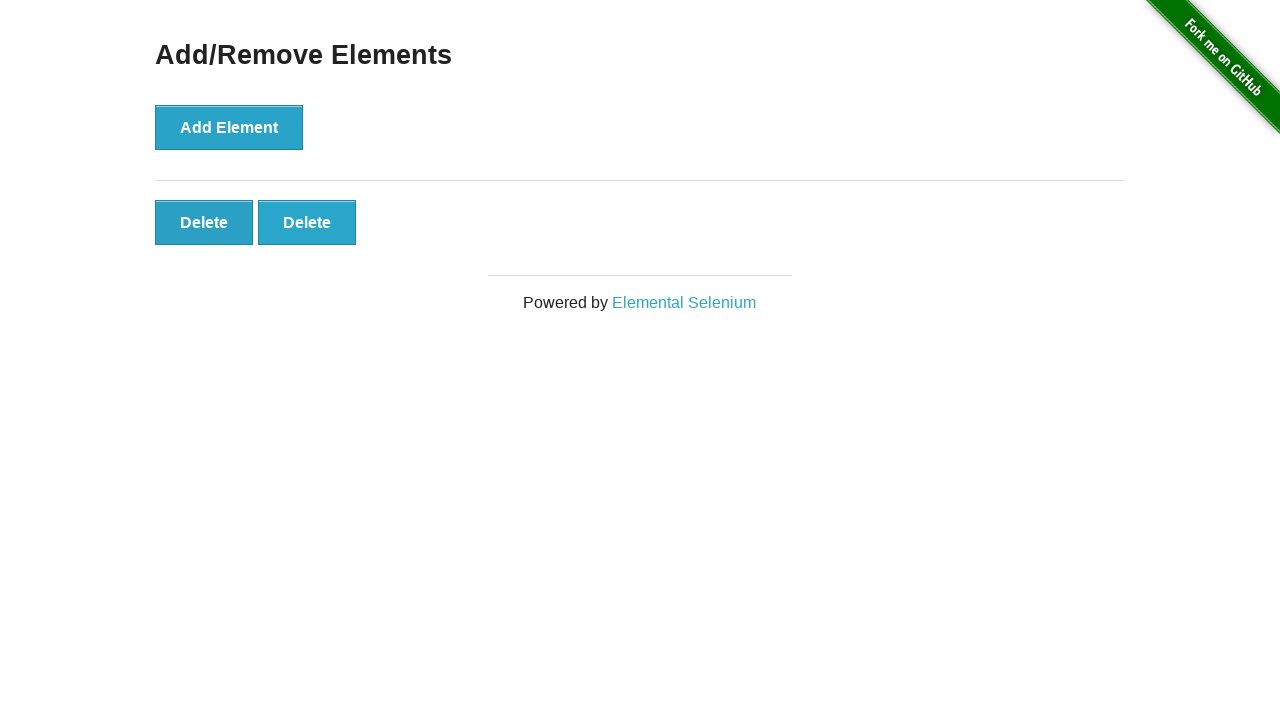

Clicked Delete button to remove element (3rd time) at (204, 222) on .added-manually >> nth=0
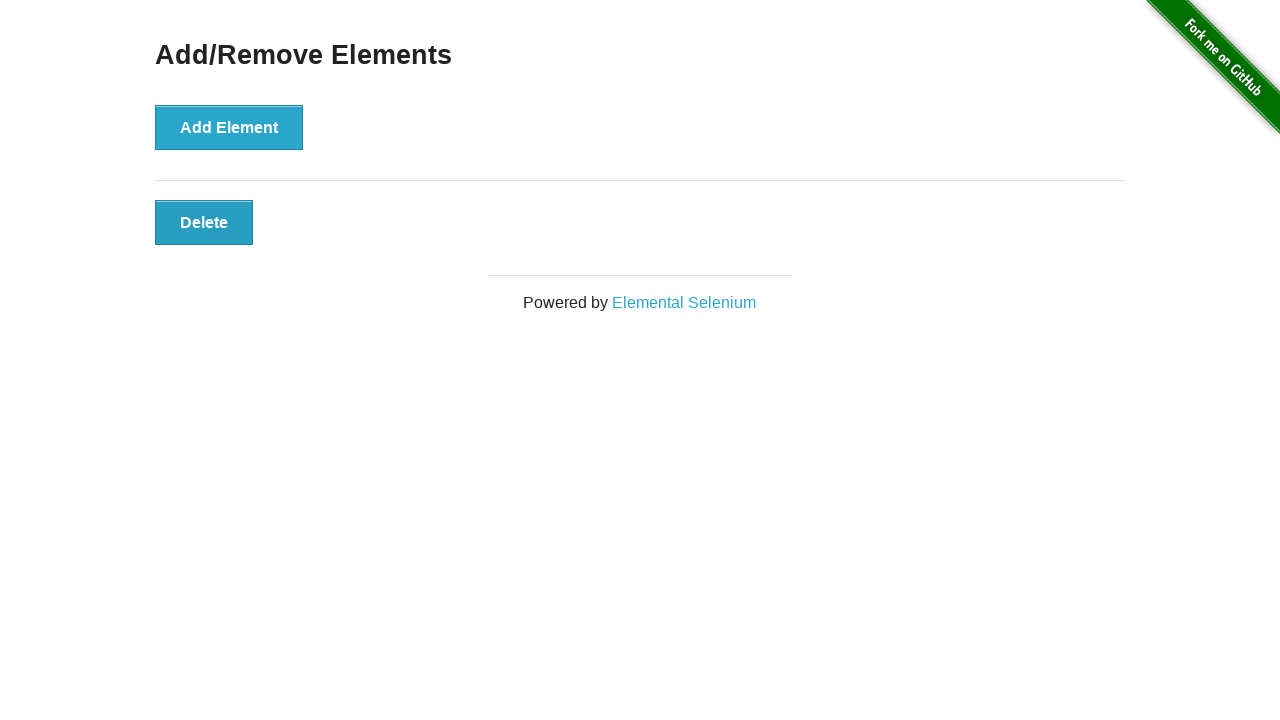

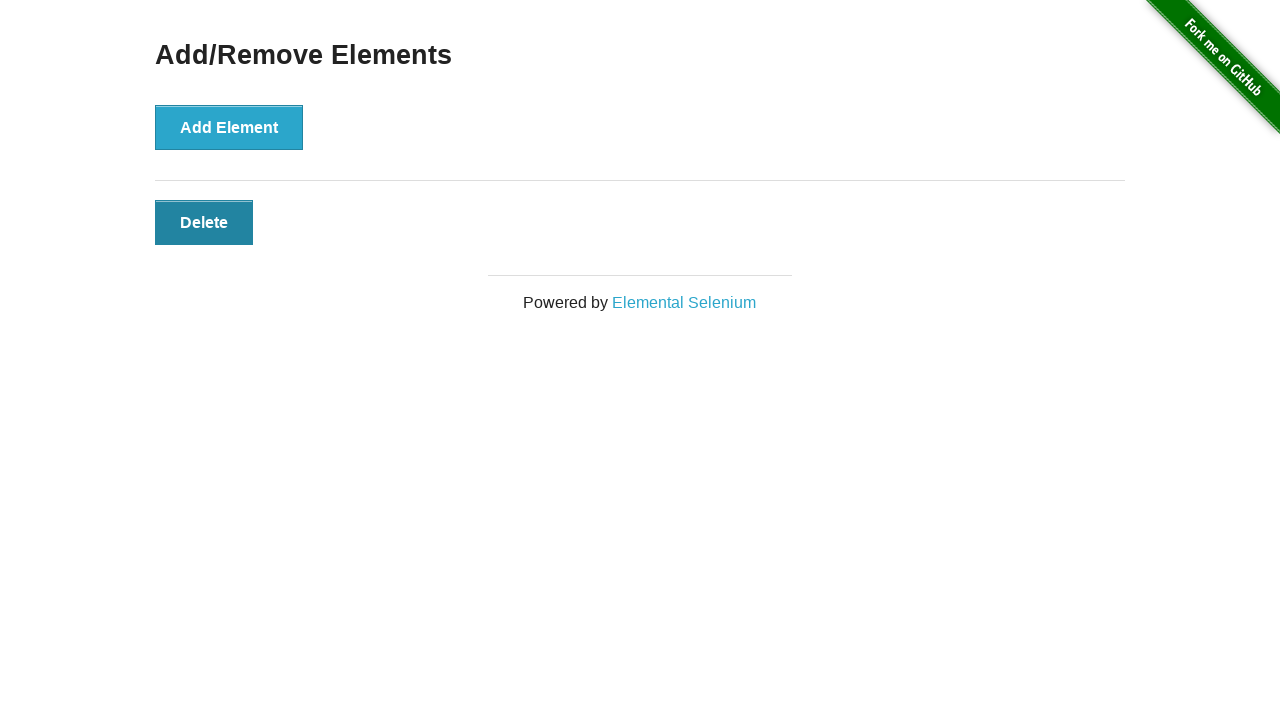